Navigates to Walmart homepage and verifies the URL matches the expected value

Starting URL: https://www.walmart.com/

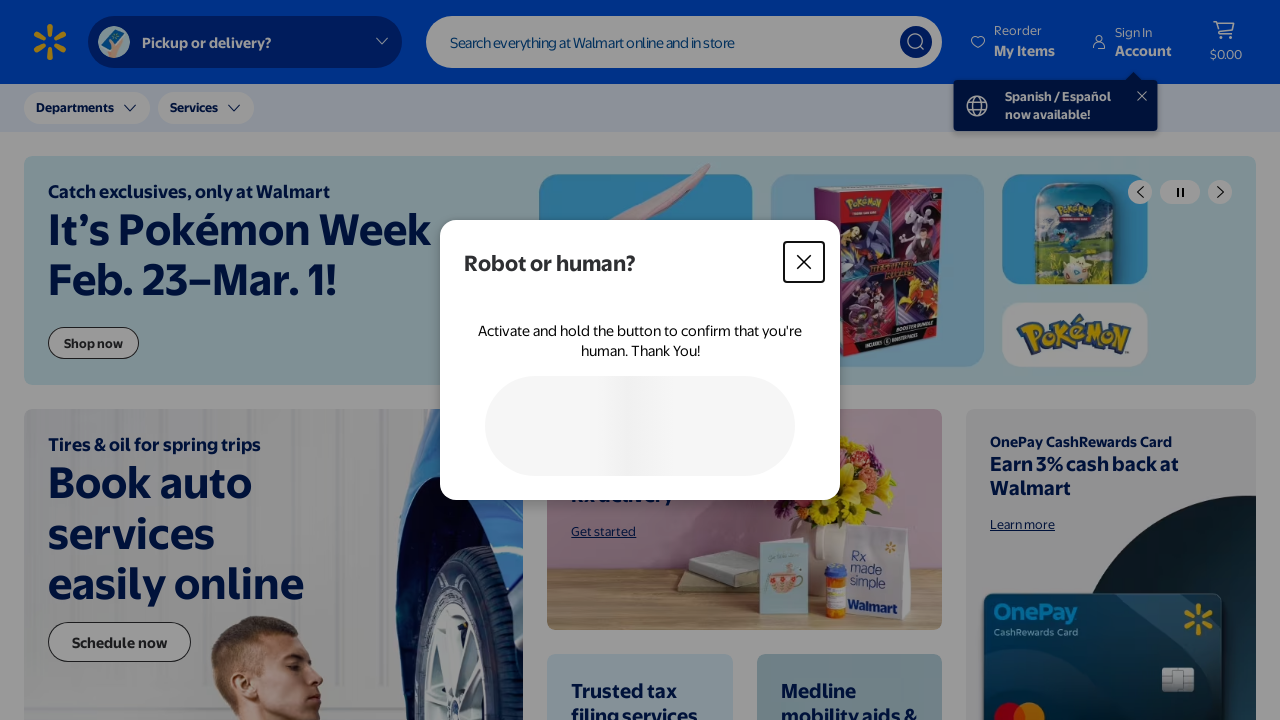

Navigated to Walmart homepage
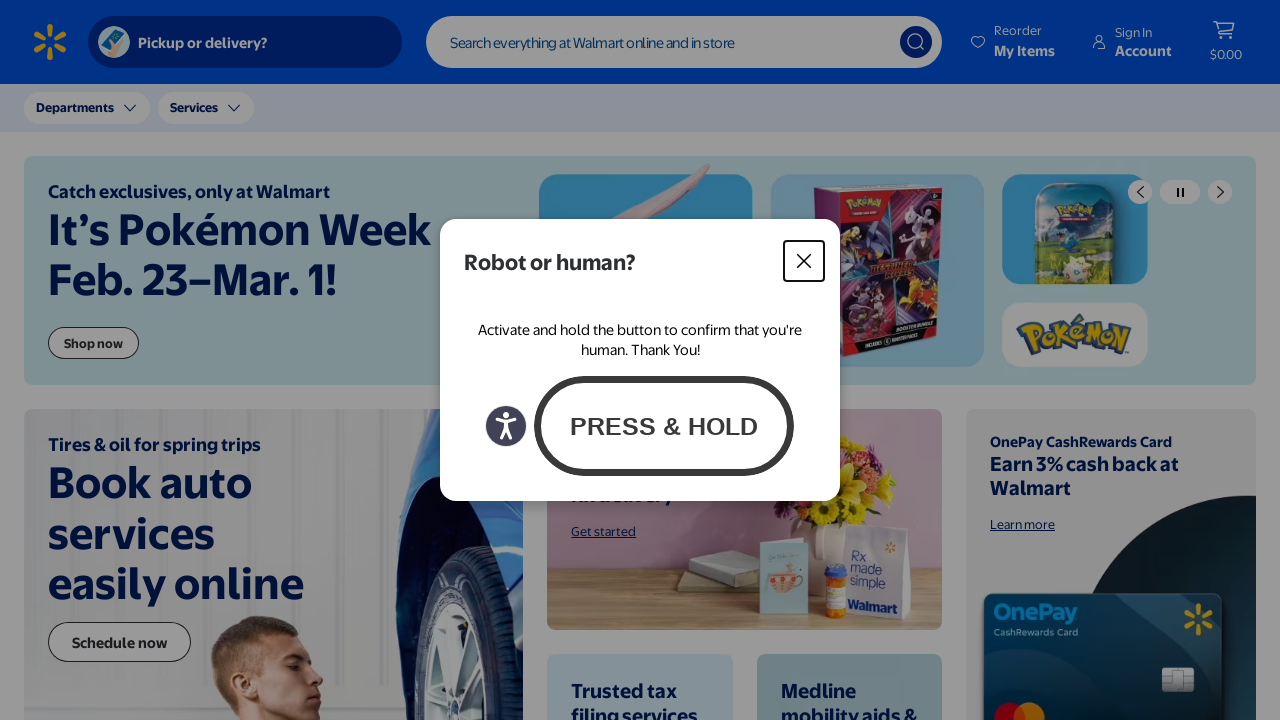

Verified URL matches expected Walmart homepage URL
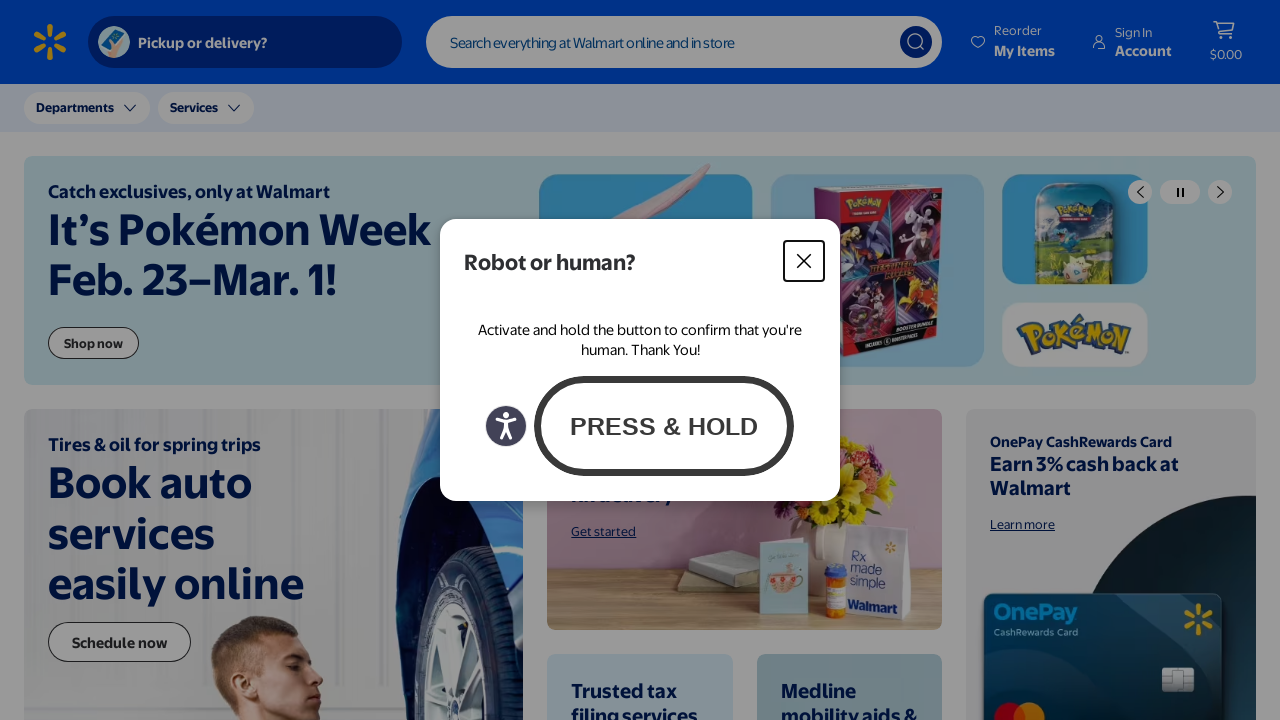

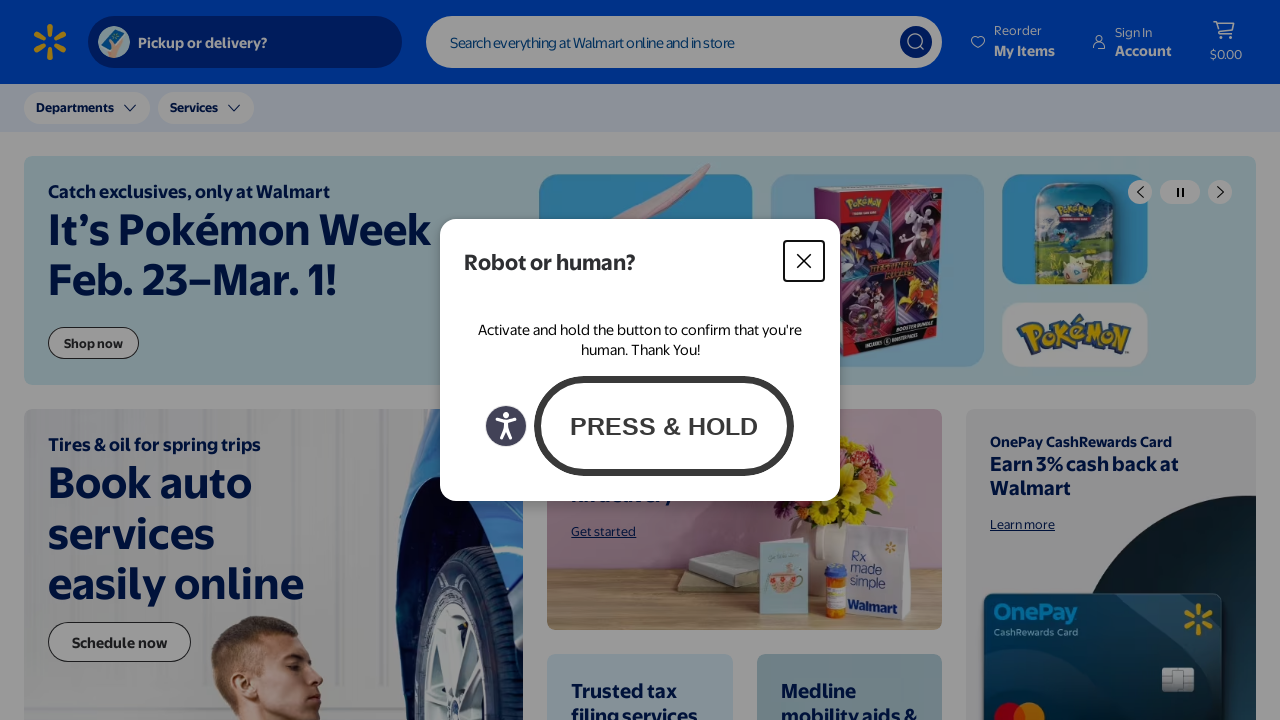